Tests JavaScript alert handling by clicking a button that triggers an alert and then accepting the alert dialog

Starting URL: http://demo.automationtesting.in/Alerts.html

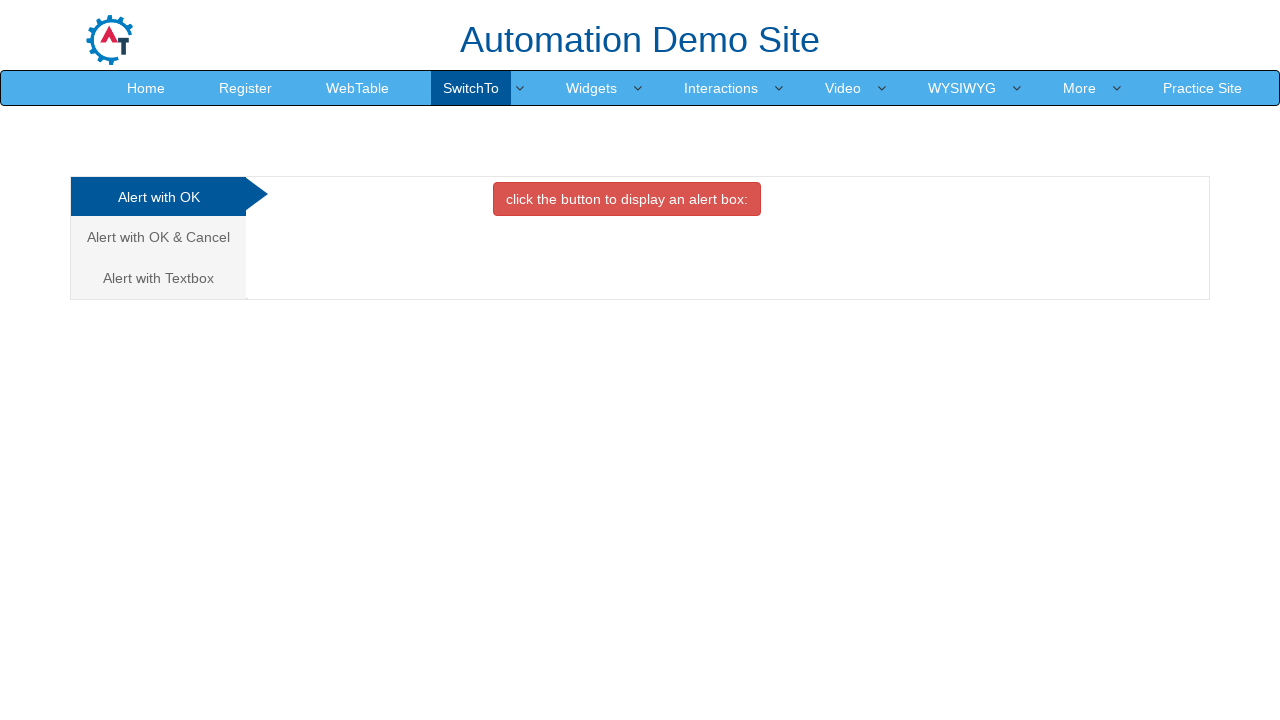

Clicked the danger button to trigger JavaScript alert at (627, 199) on button.btn.btn-danger
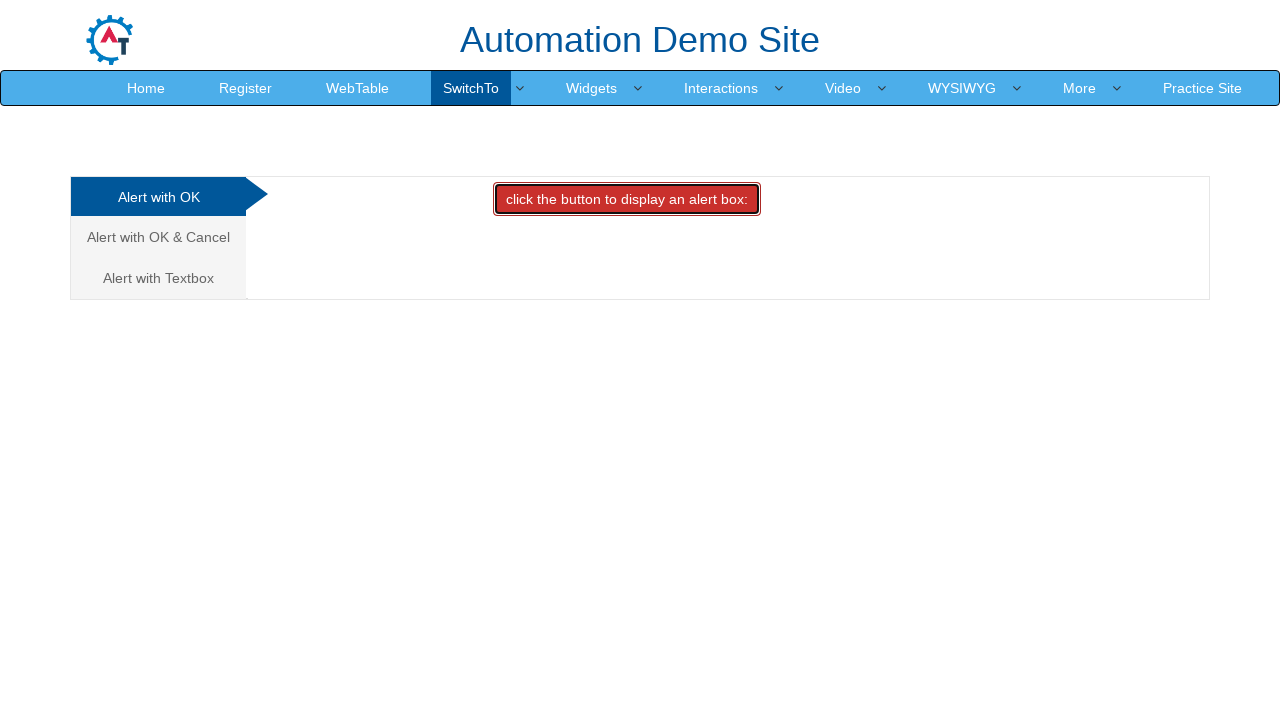

Set up dialog handler to accept alerts
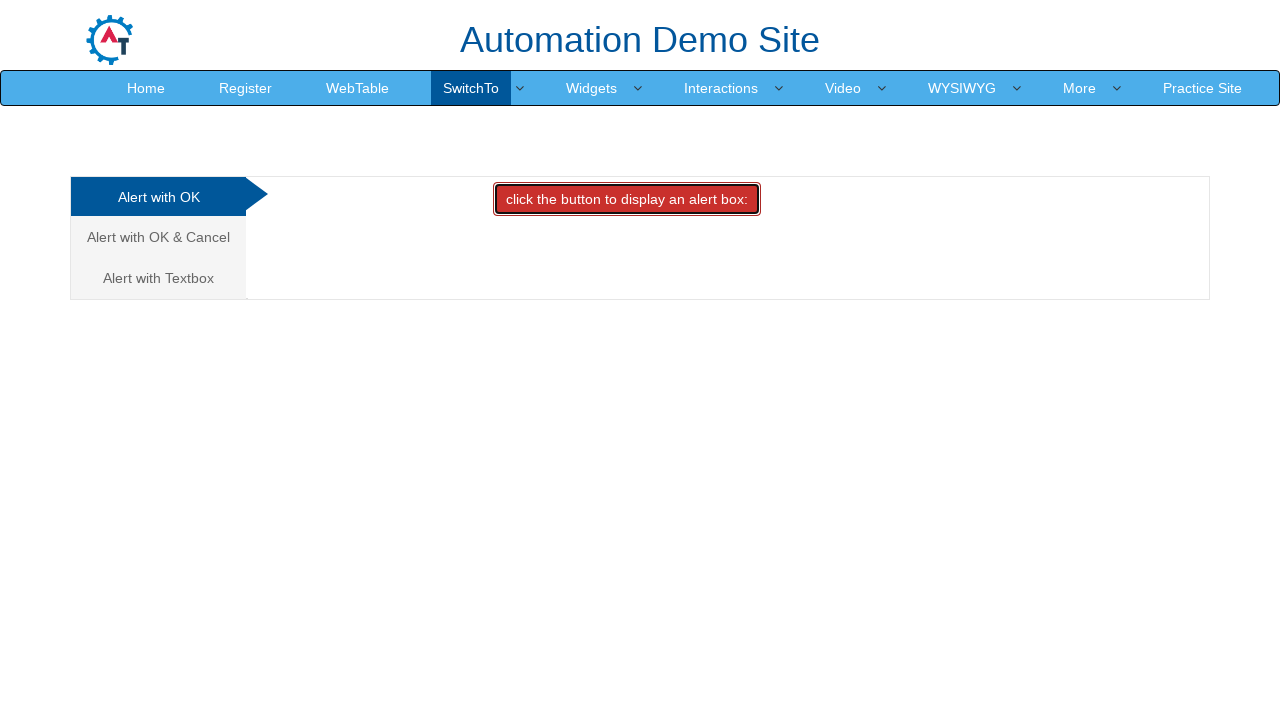

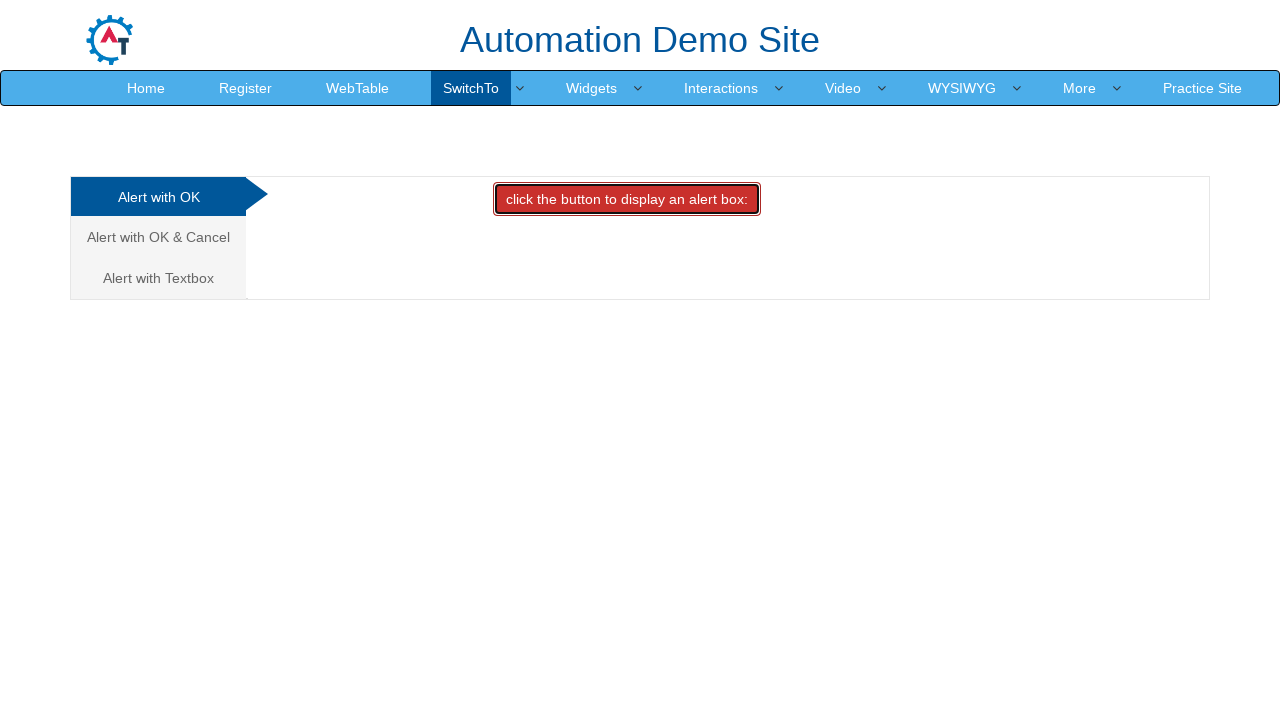